Tests handling multiple checkboxes by checking all unchecked boxes

Starting URL: https://bonigarcia.dev/selenium-webdriver-java/web-form.html

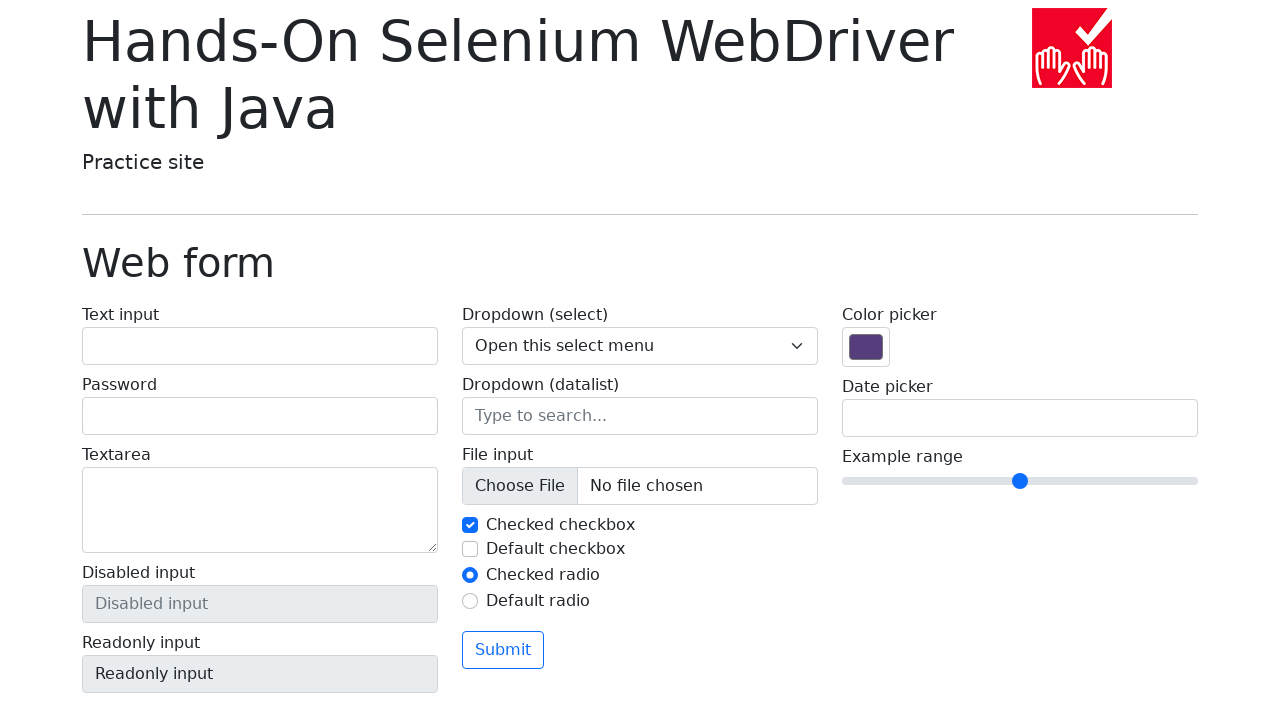

Located all checkboxes with name 'my-check'
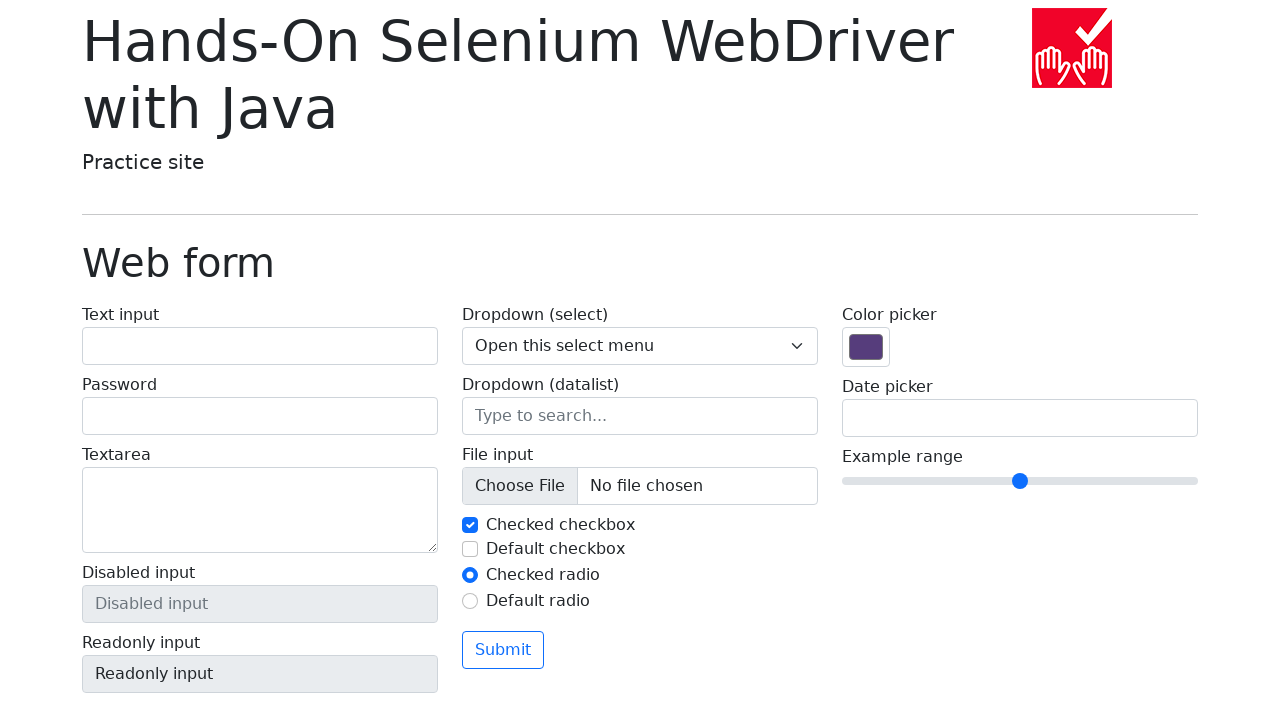

Clicked an unchecked checkbox to check it at (470, 549) on input[name='my-check'] >> nth=1
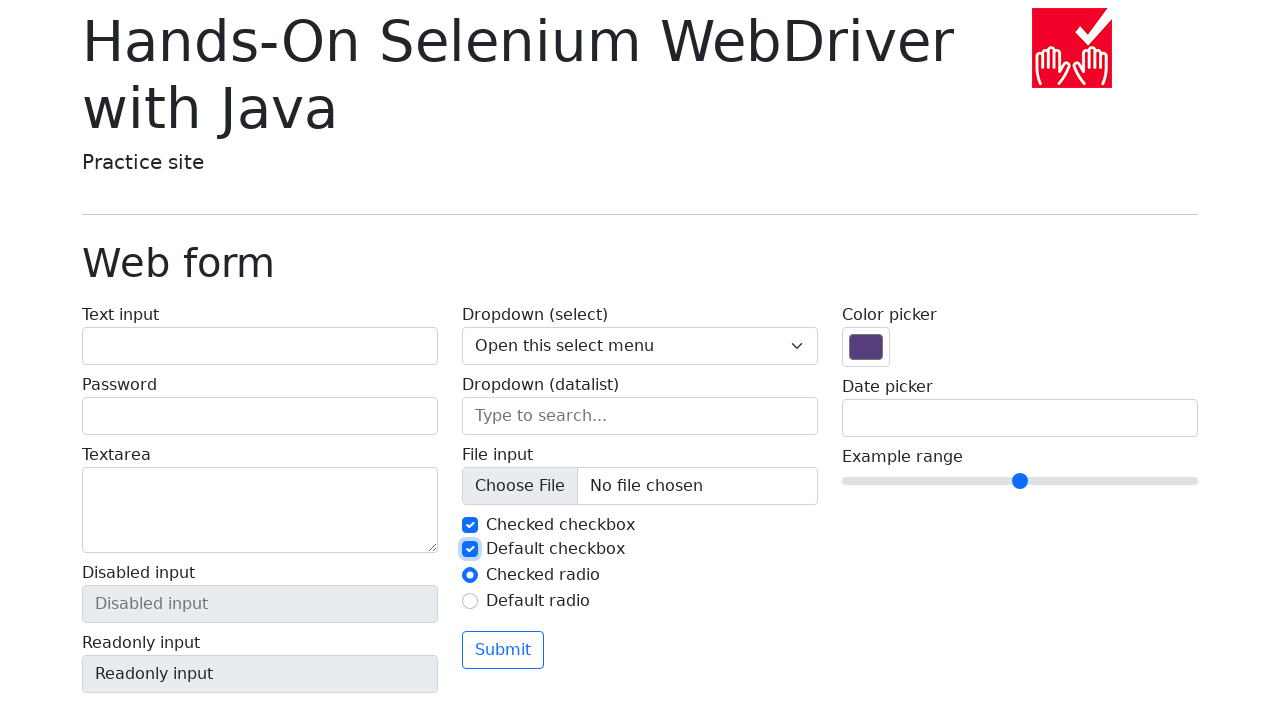

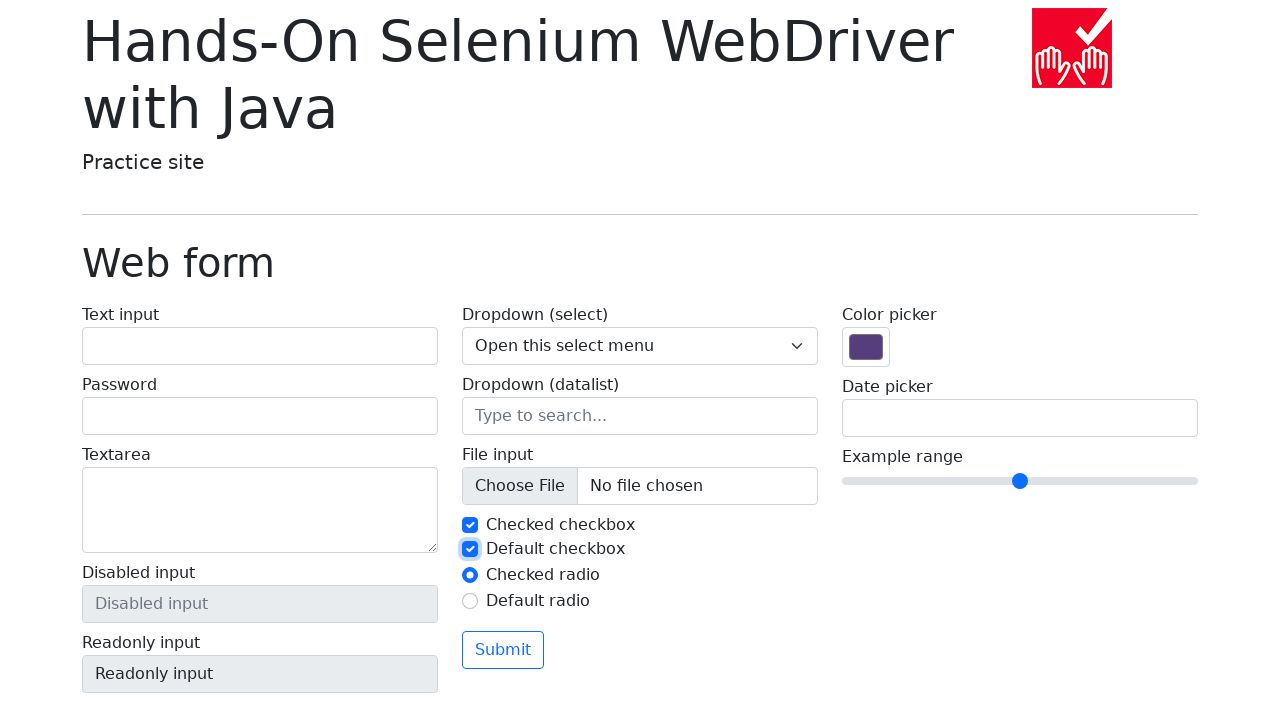